Tests drag and drop functionality on the jQuery UI droppable demo page by dragging an element within an iframe to a drop target.

Starting URL: https://jqueryui.com/droppable/

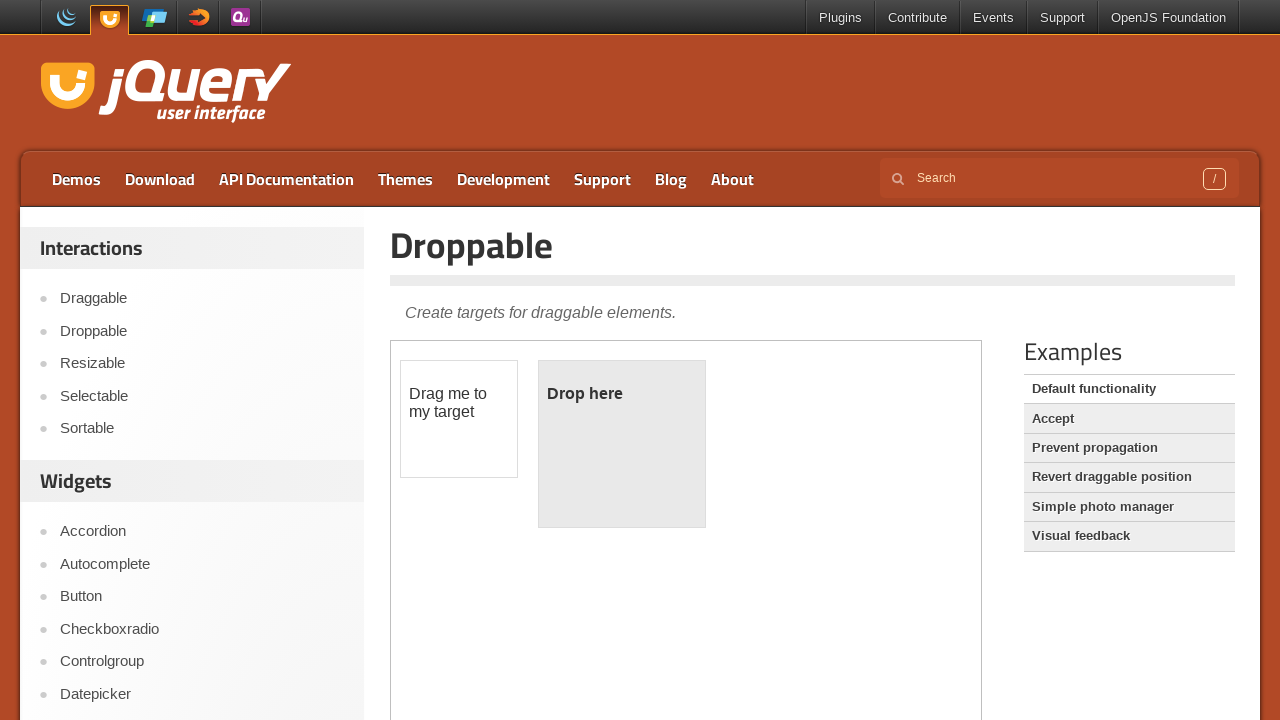

Located the iframe containing the droppable demo
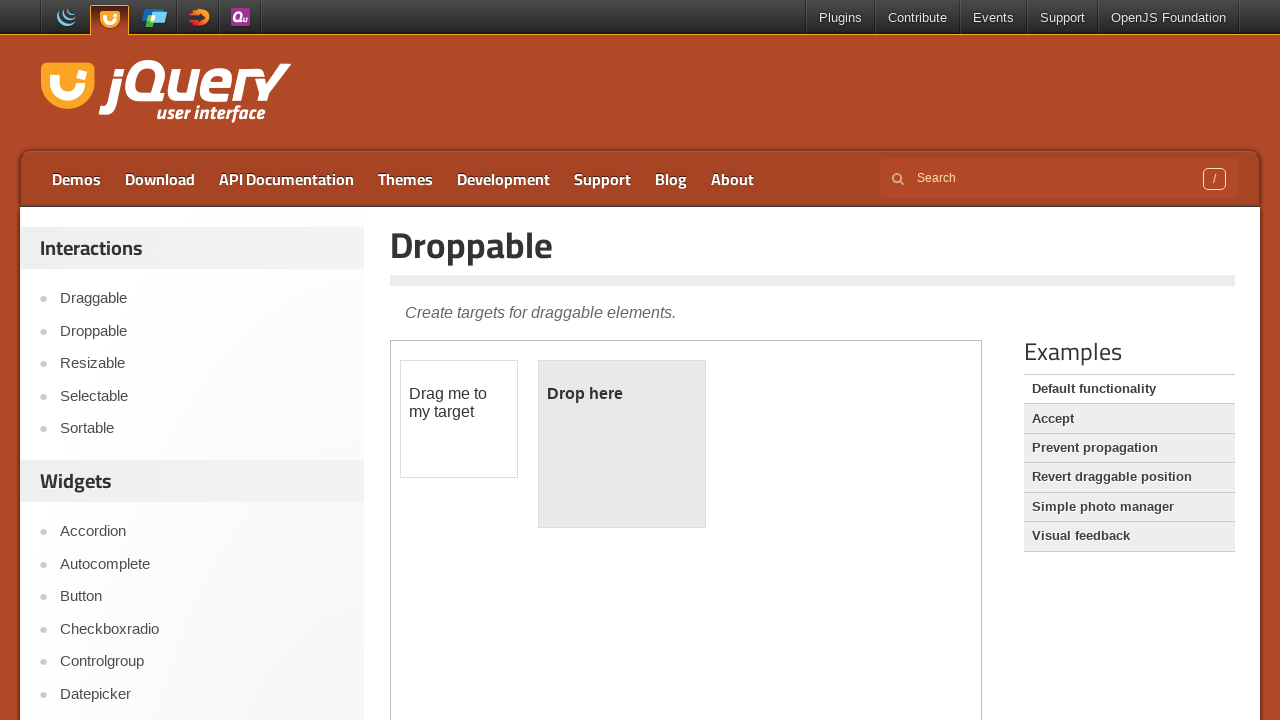

Located the draggable element
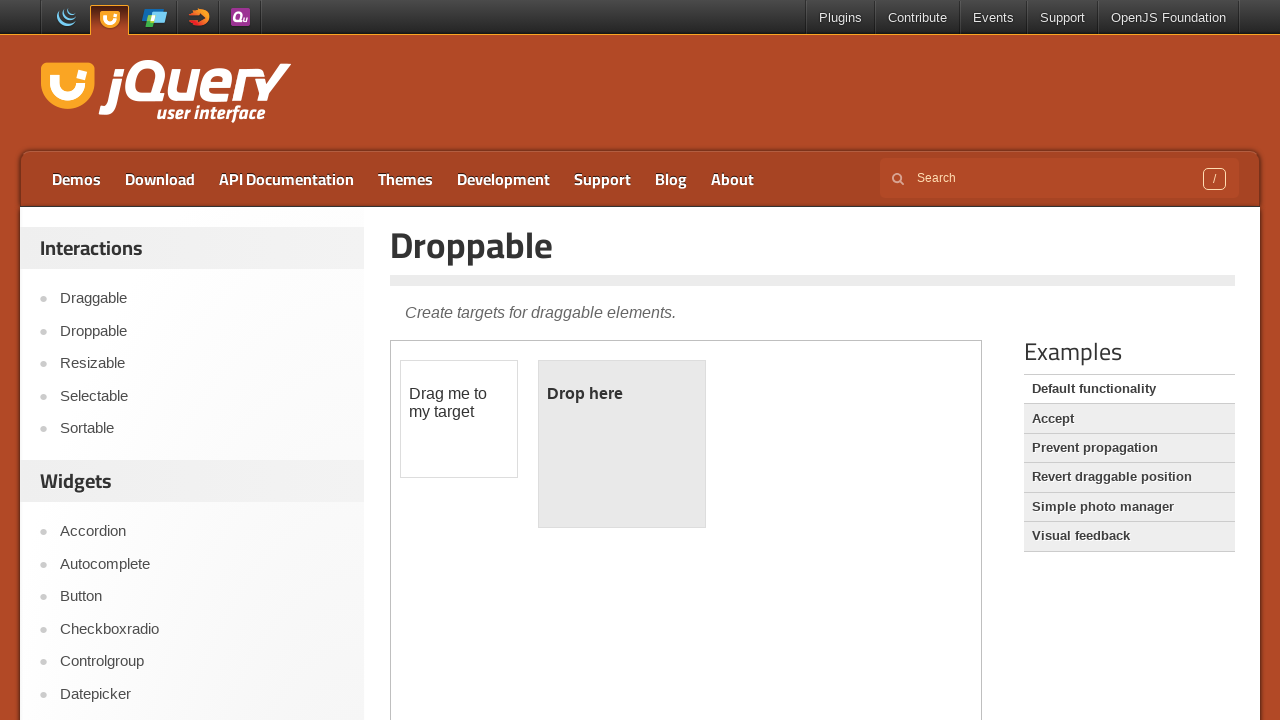

Located the droppable target element
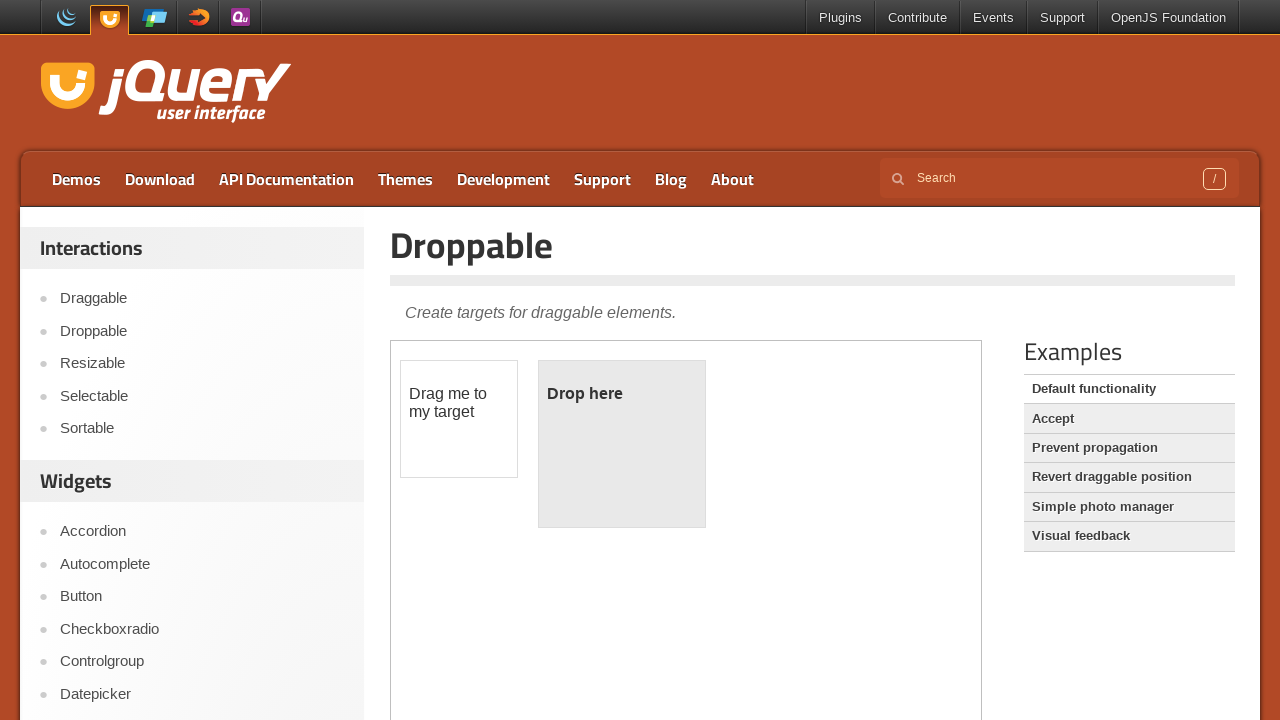

Dragged the draggable element to the droppable target at (622, 444)
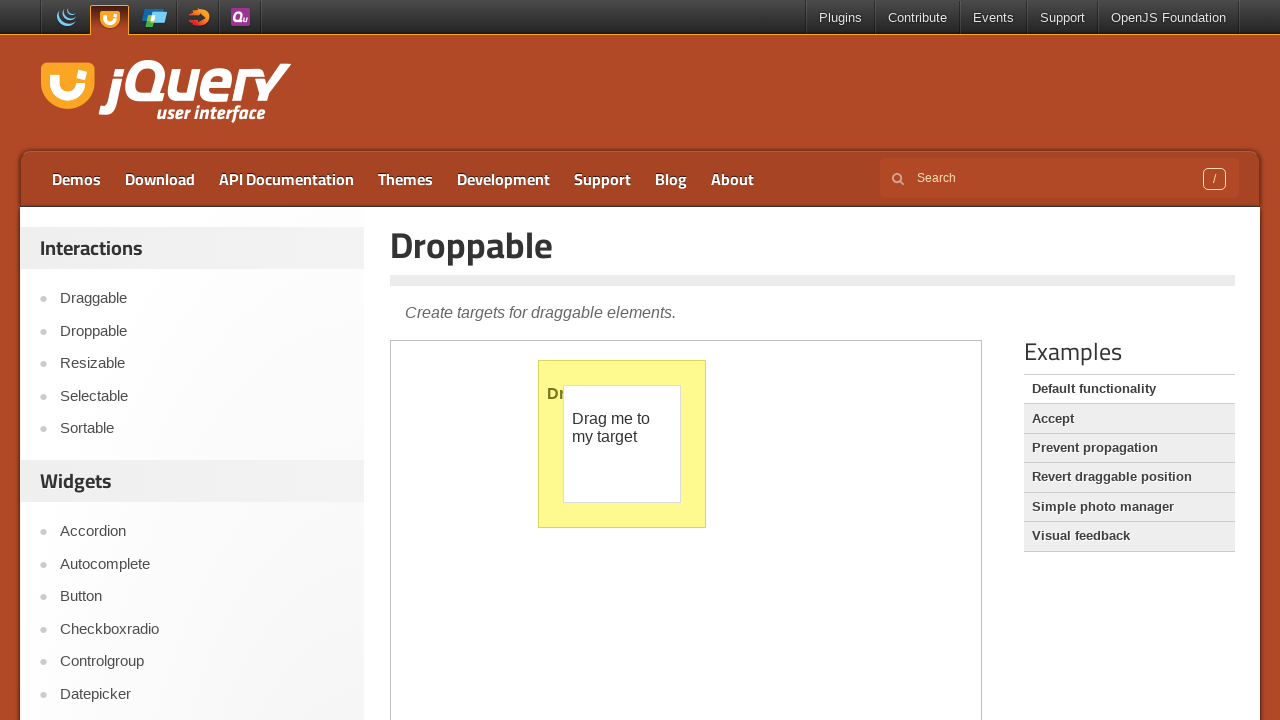

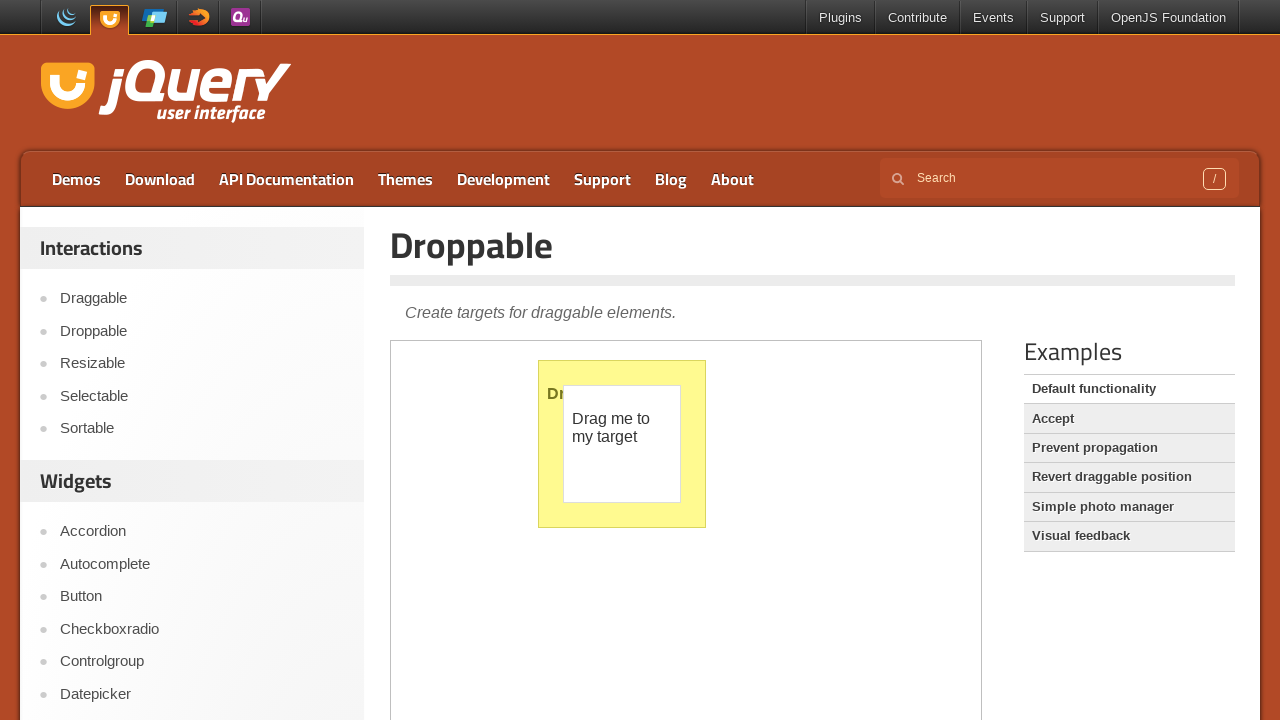